Tests drag and drop functionality by dragging an element from source to target location using click and hold approach

Starting URL: https://jqueryui.com/resources/demos/droppable/default.html

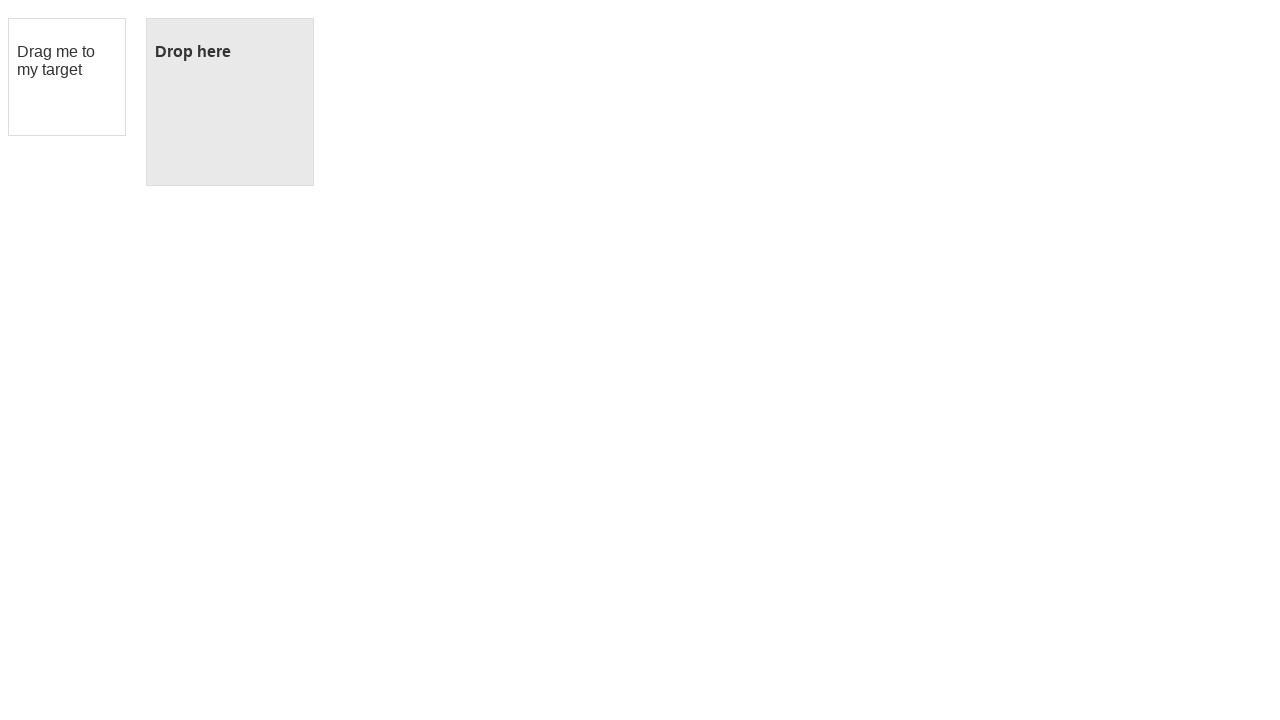

Located draggable source element
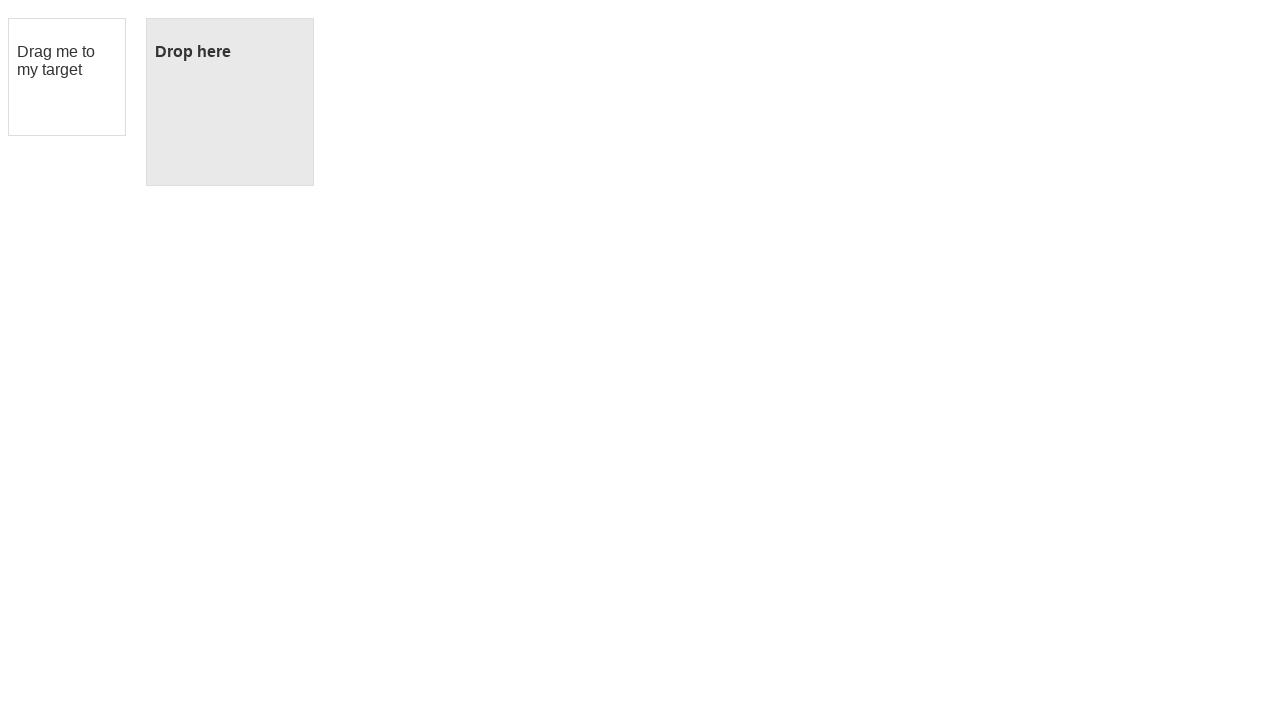

Located droppable target element
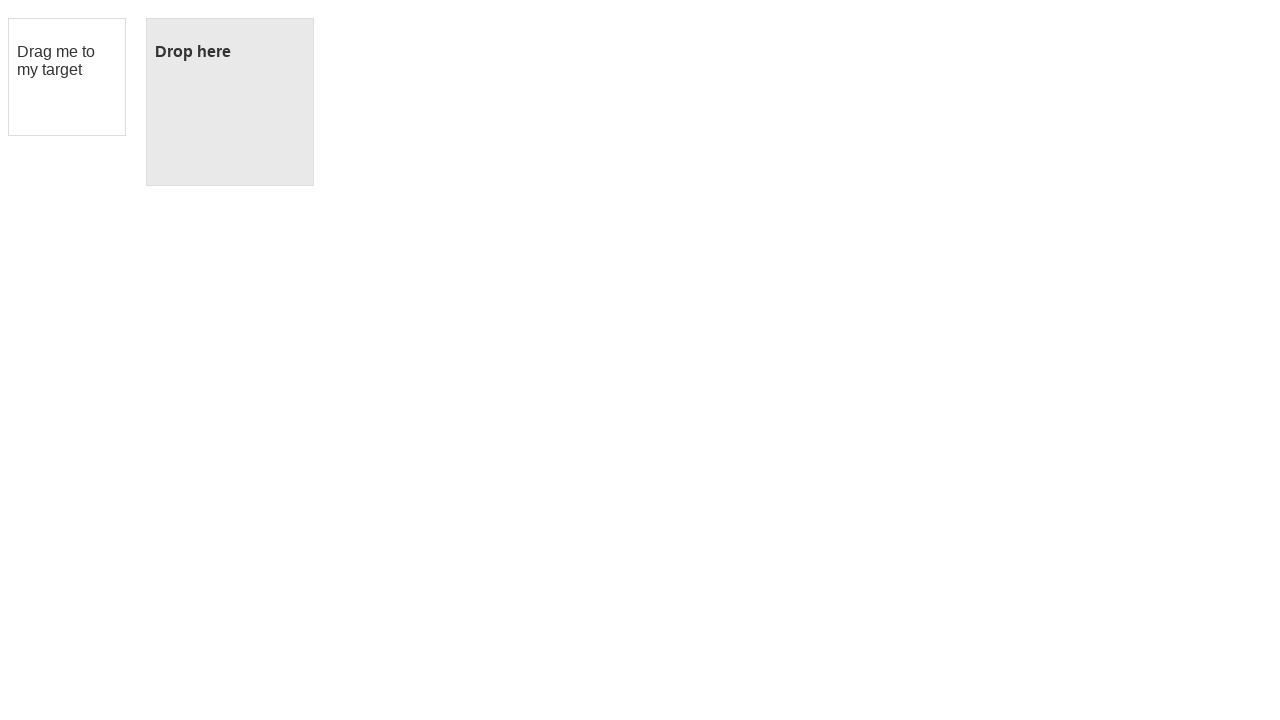

Dragged element from source to target location at (230, 102)
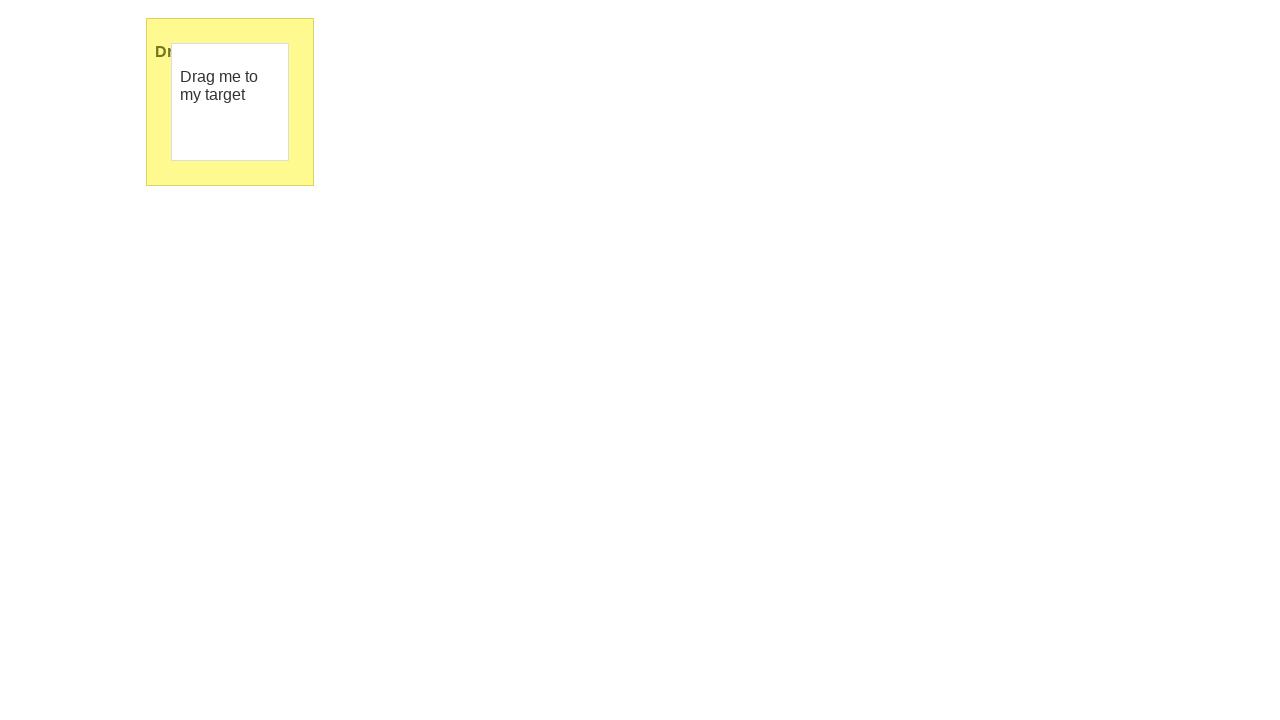

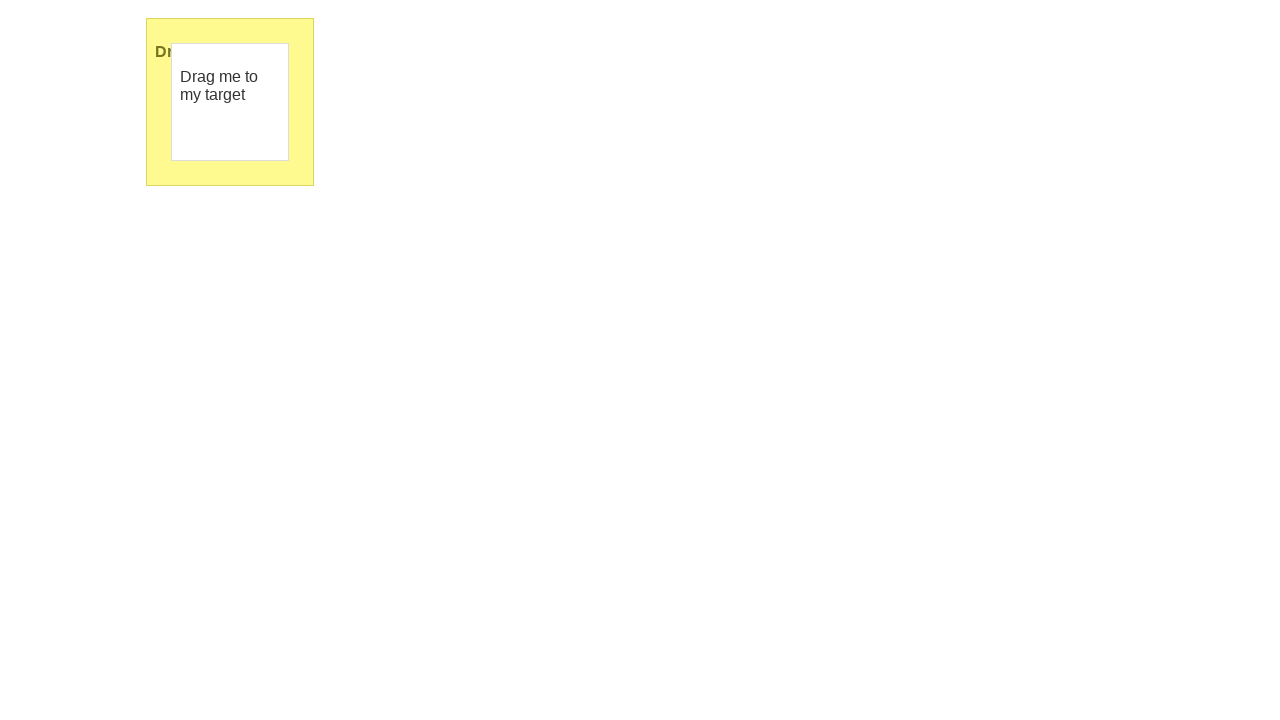